Tests navigation by clicking the Donate button using text-based XPath

Starting URL: https://www.python.org

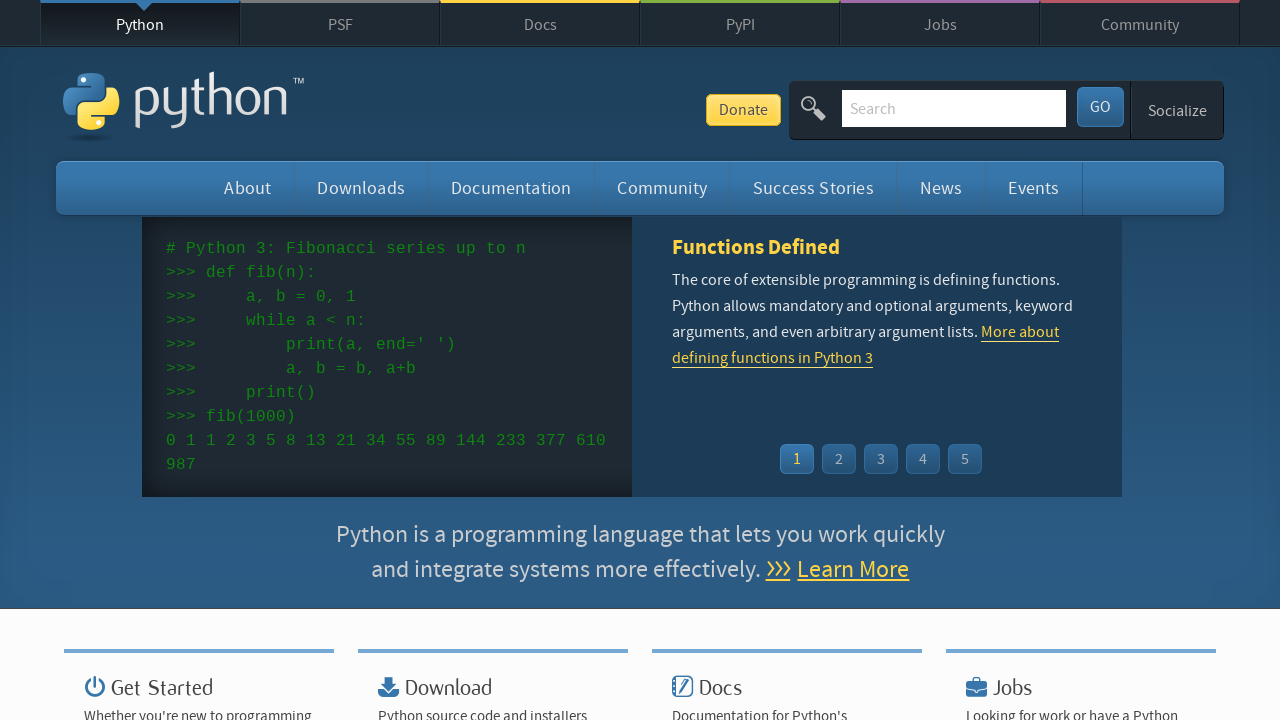

Clicked the Donate button using text-based XPath at (743, 110) on a:text('Donate')
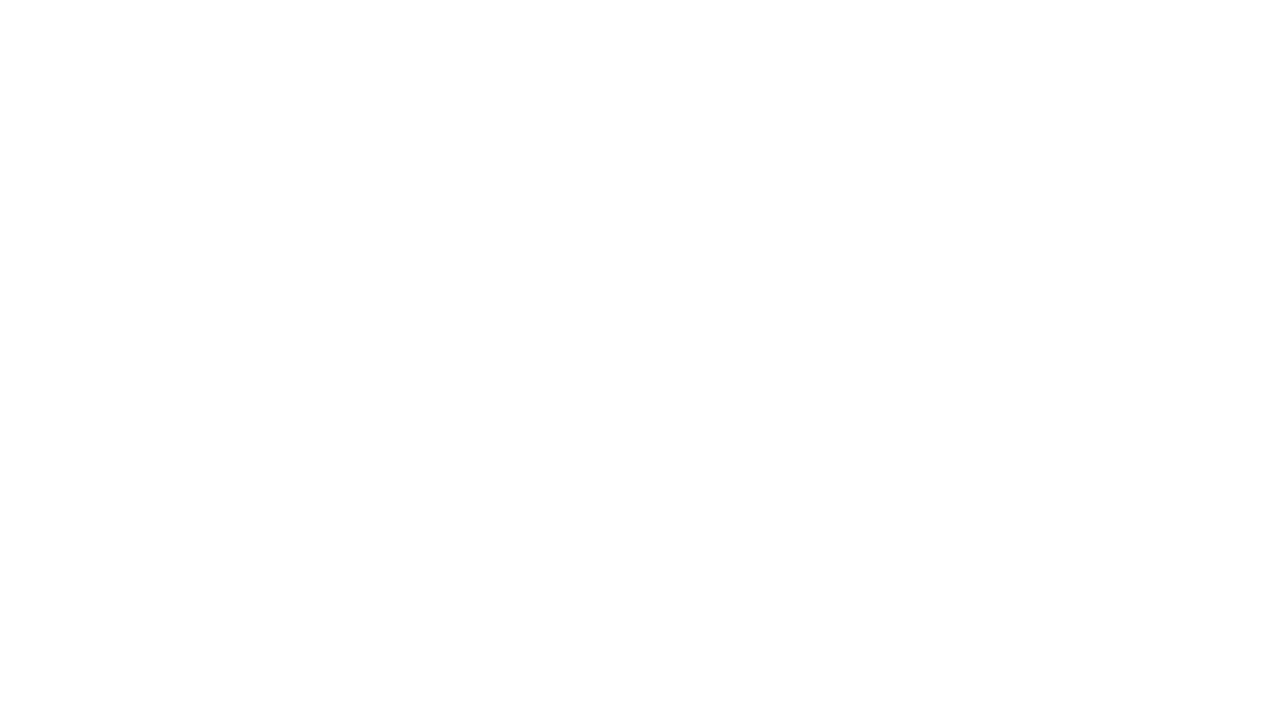

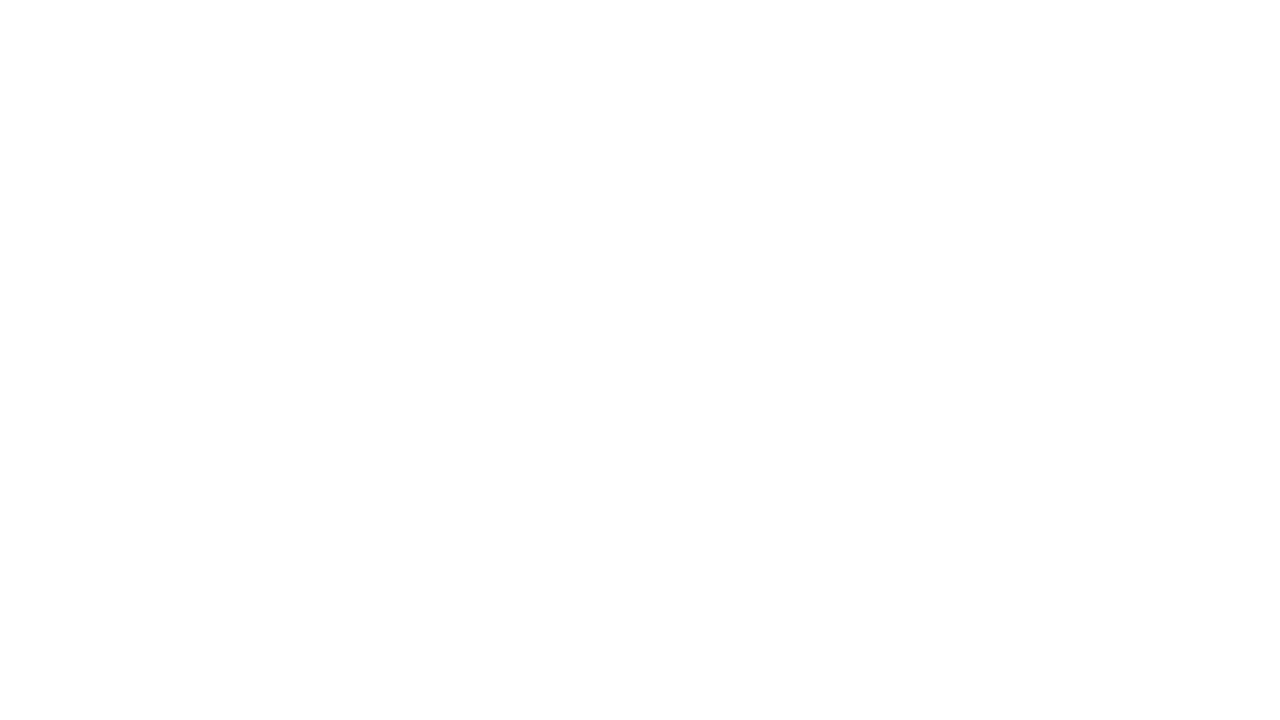